Tests a simple todo list application by adding three todo items and verifying they were added correctly

Starting URL: https://eviltester.github.io/simpletodolist/todo.html#/&eviltester

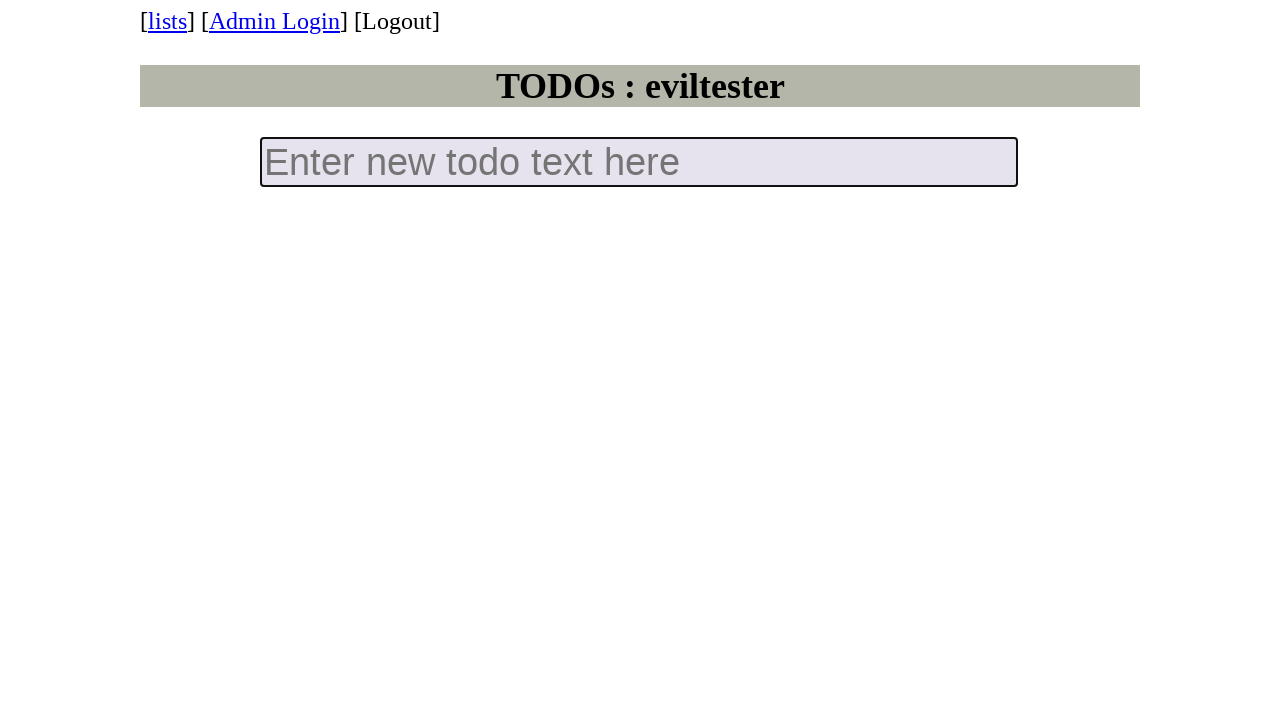

Filled first todo input field with 'todo 1' on input.new-todo
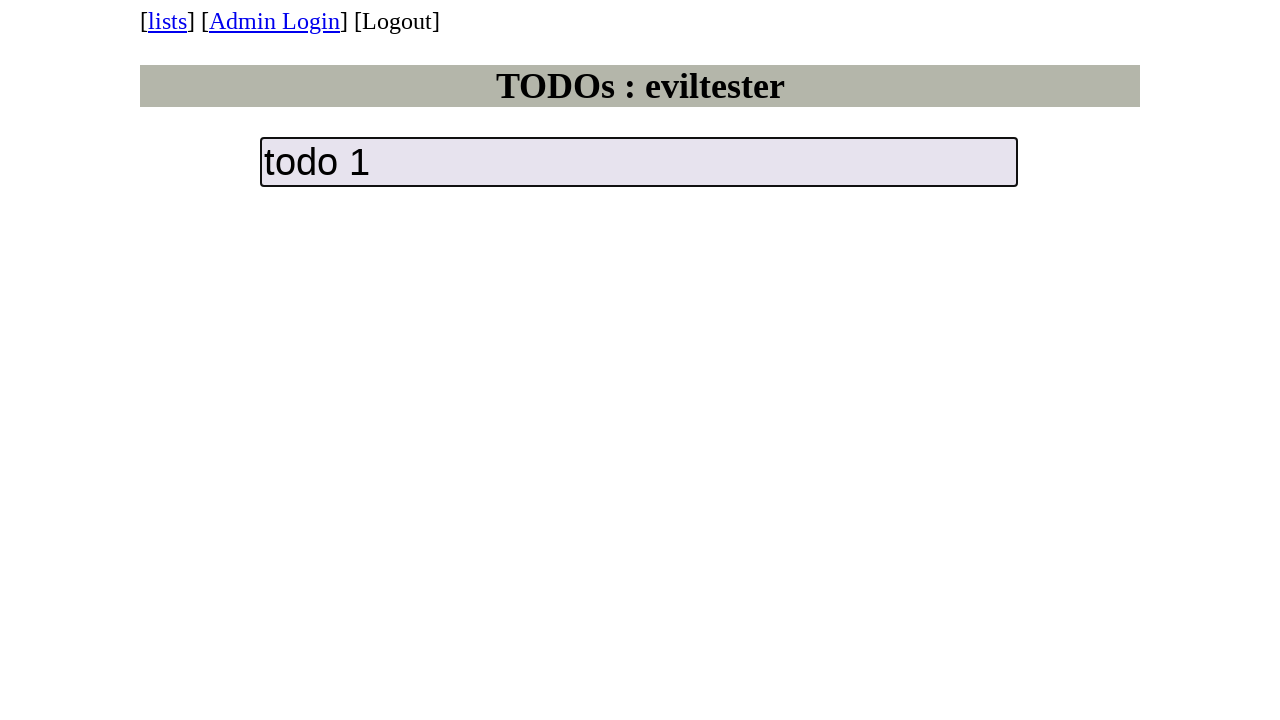

Pressed Enter to add first todo item on input.new-todo
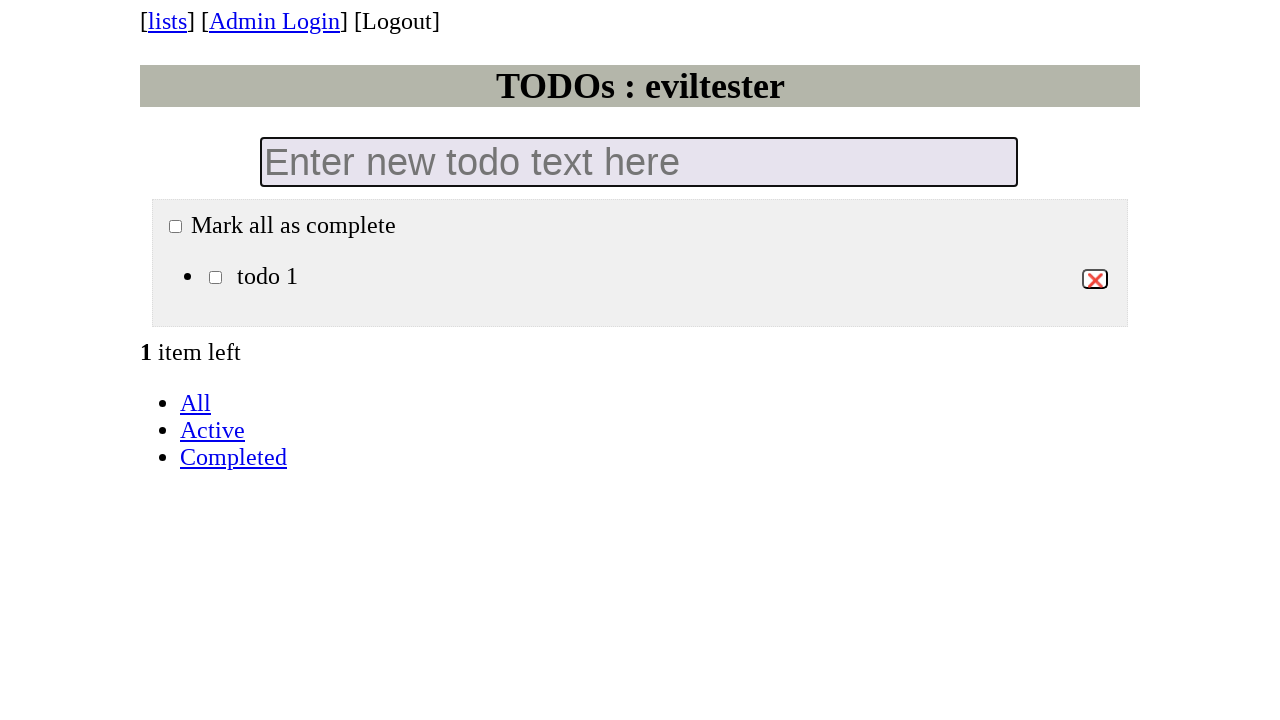

Filled second todo input field with 'todo 2' on input.new-todo
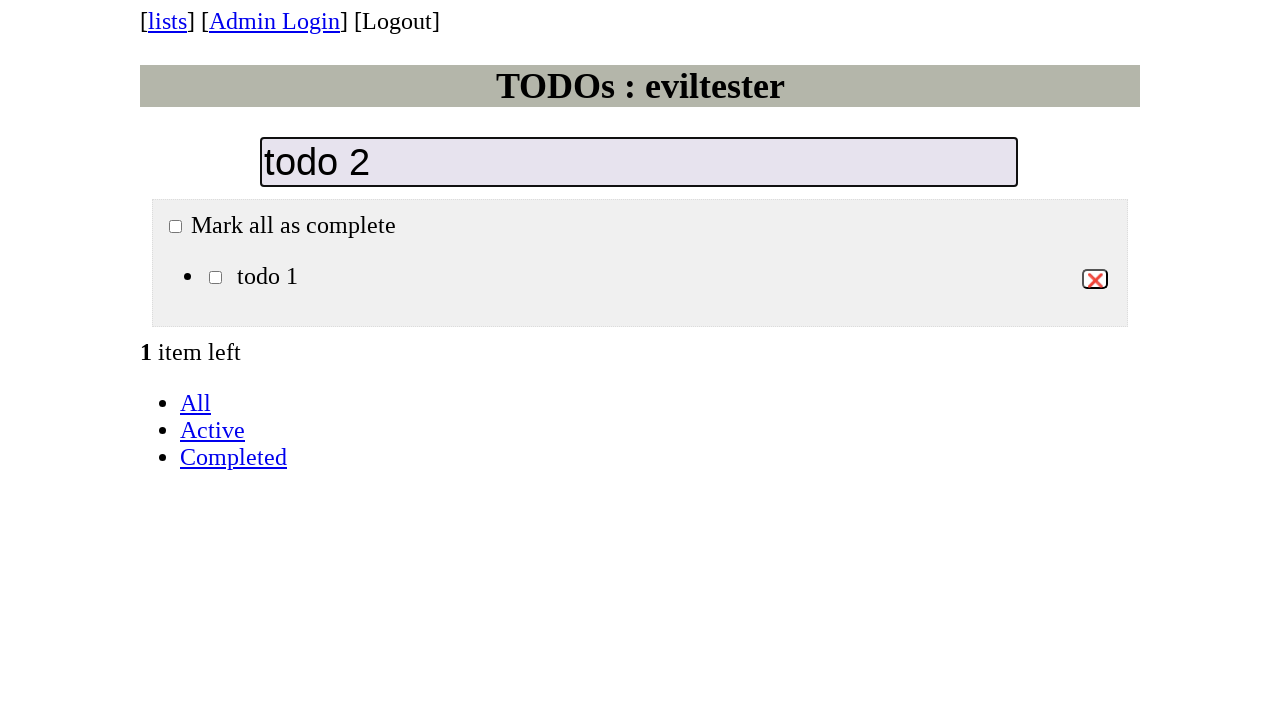

Pressed Enter to add second todo item on input.new-todo
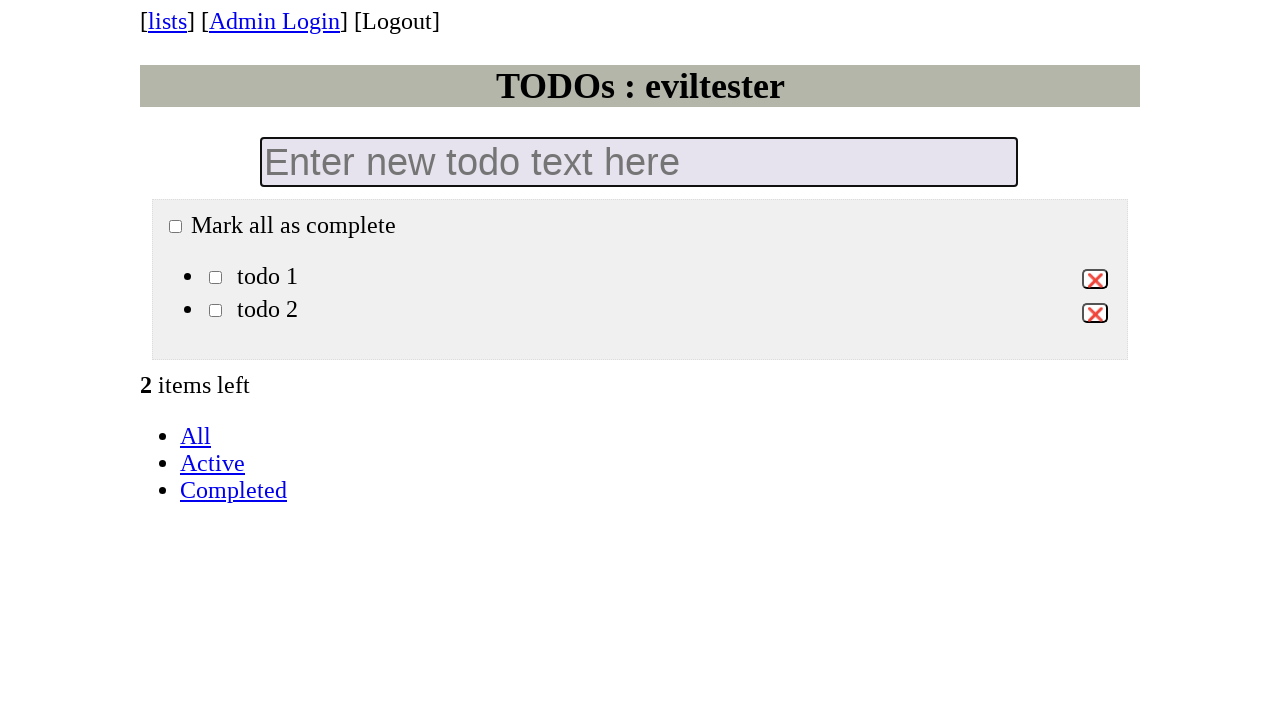

Filled third todo input field with 'todo 3' on input.new-todo
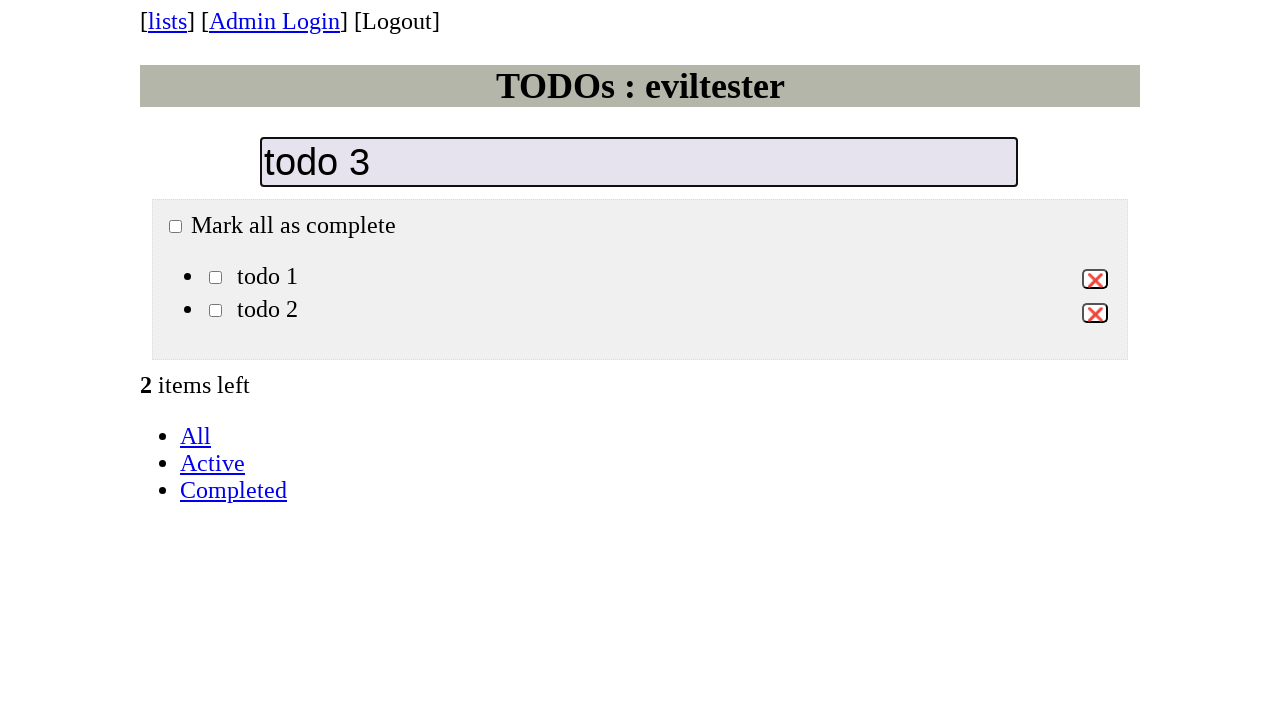

Pressed Enter to add third todo item on input.new-todo
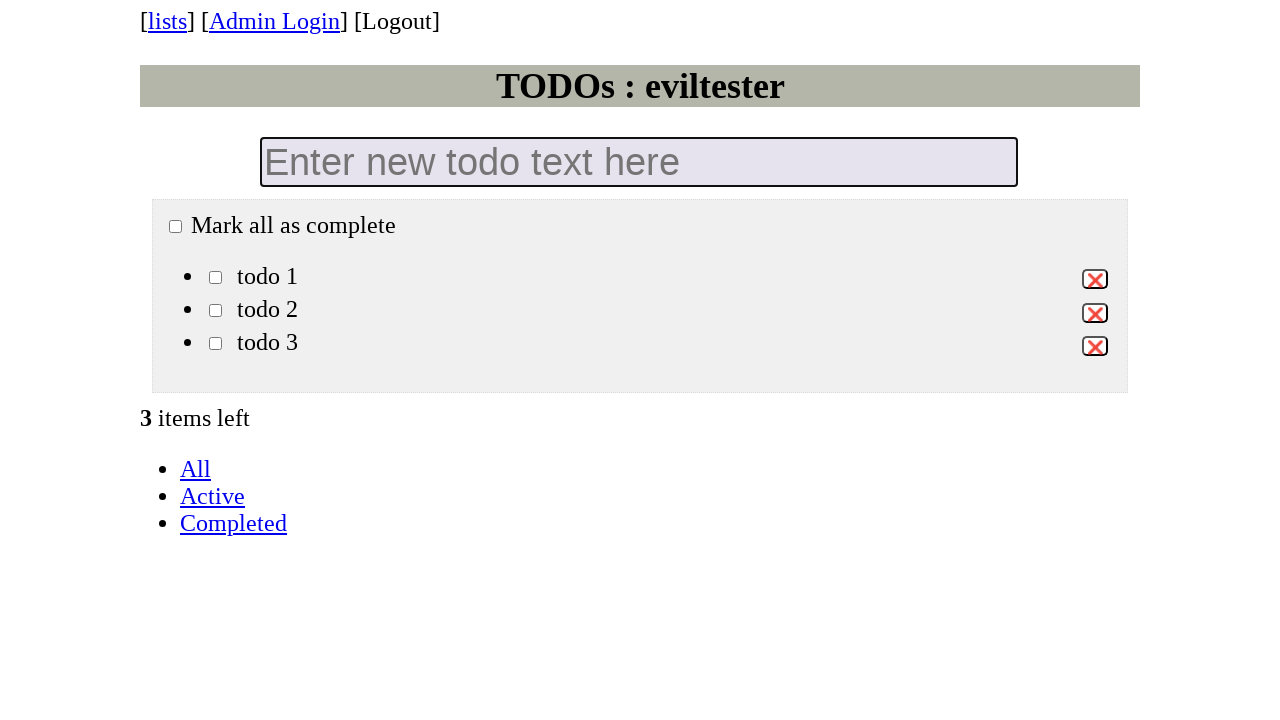

Retrieved all todo item checkboxes from the list
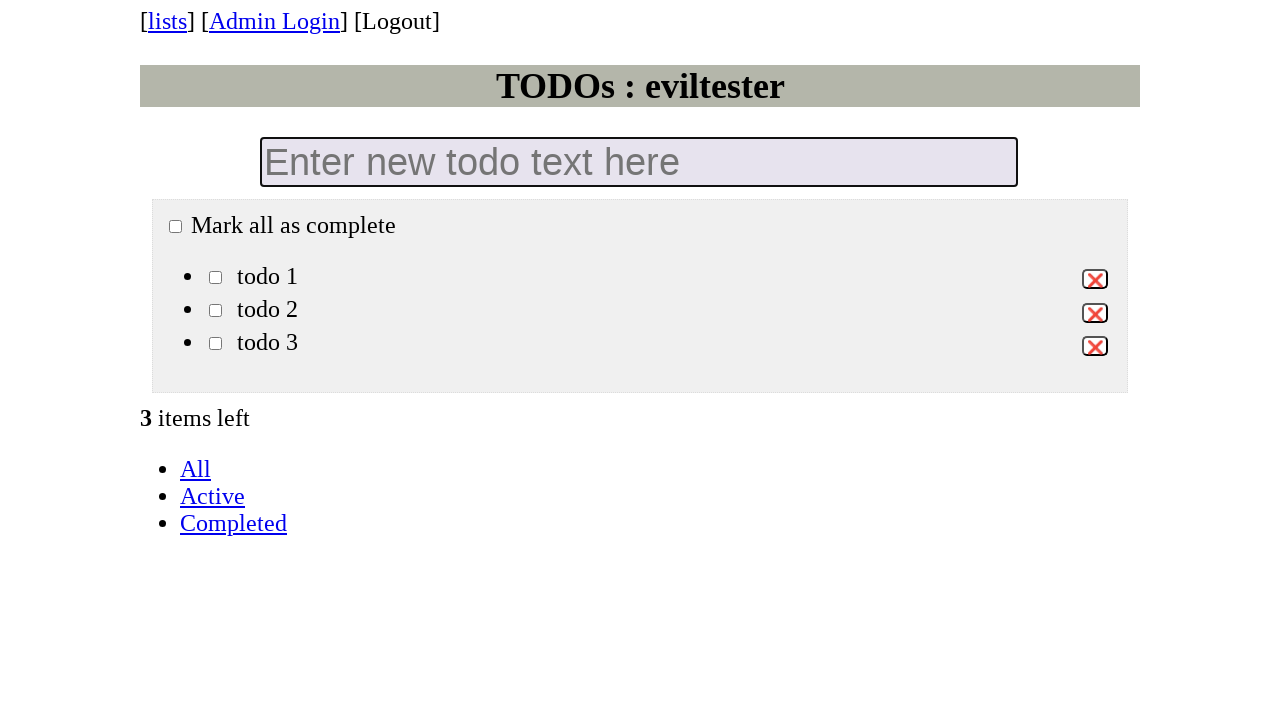

Verified that exactly 3 todo items were added
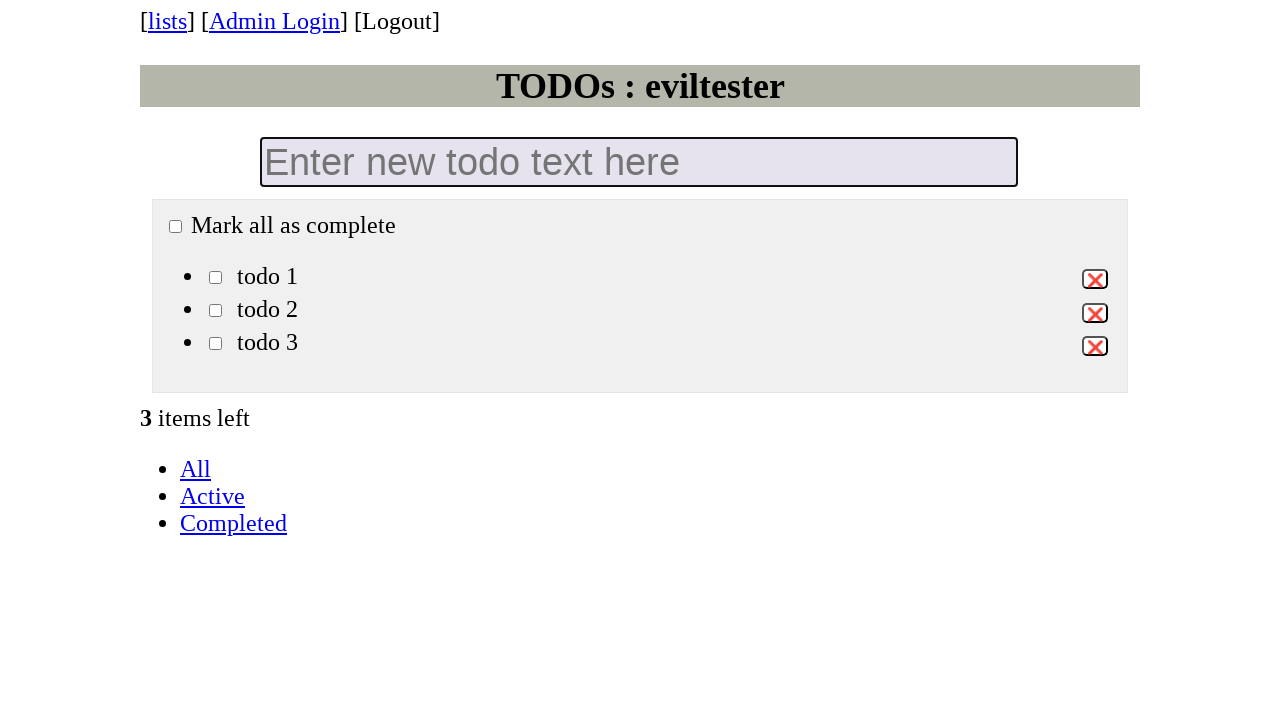

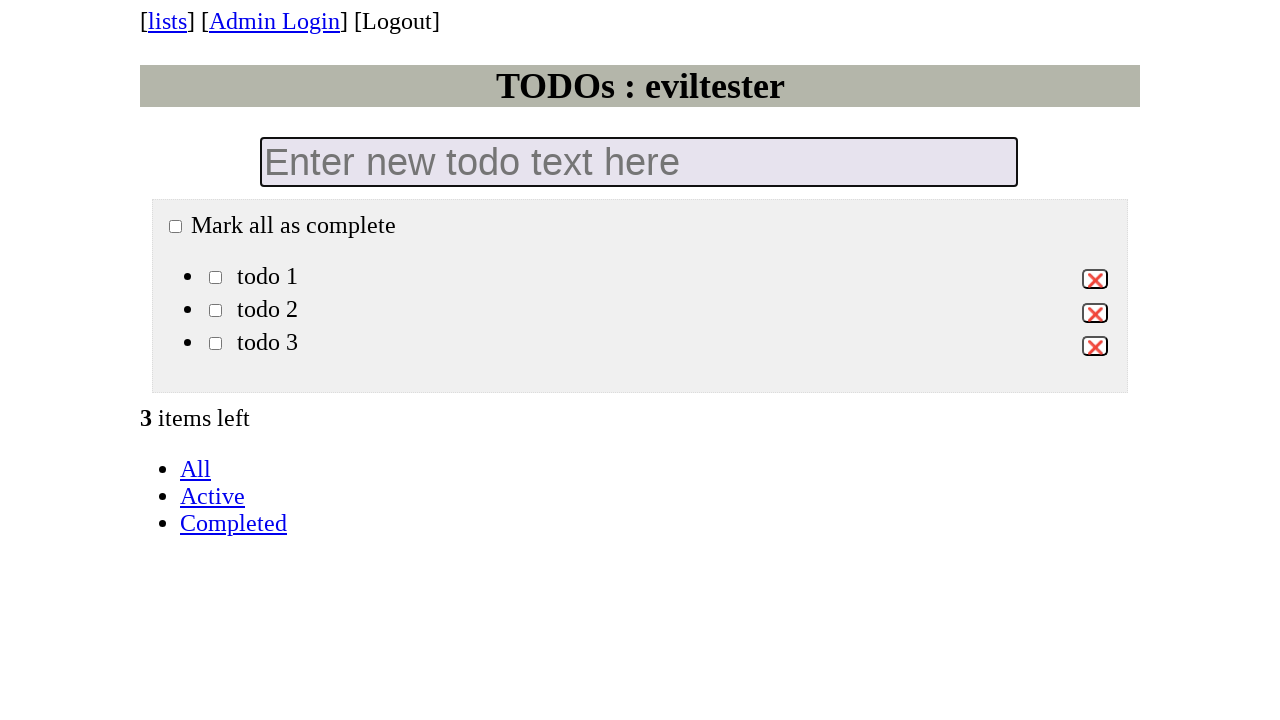